Tests drag and drop functionality by dragging an element to a target drop zone using the dragAndDrop action

Starting URL: https://jqueryui.com/droppable/

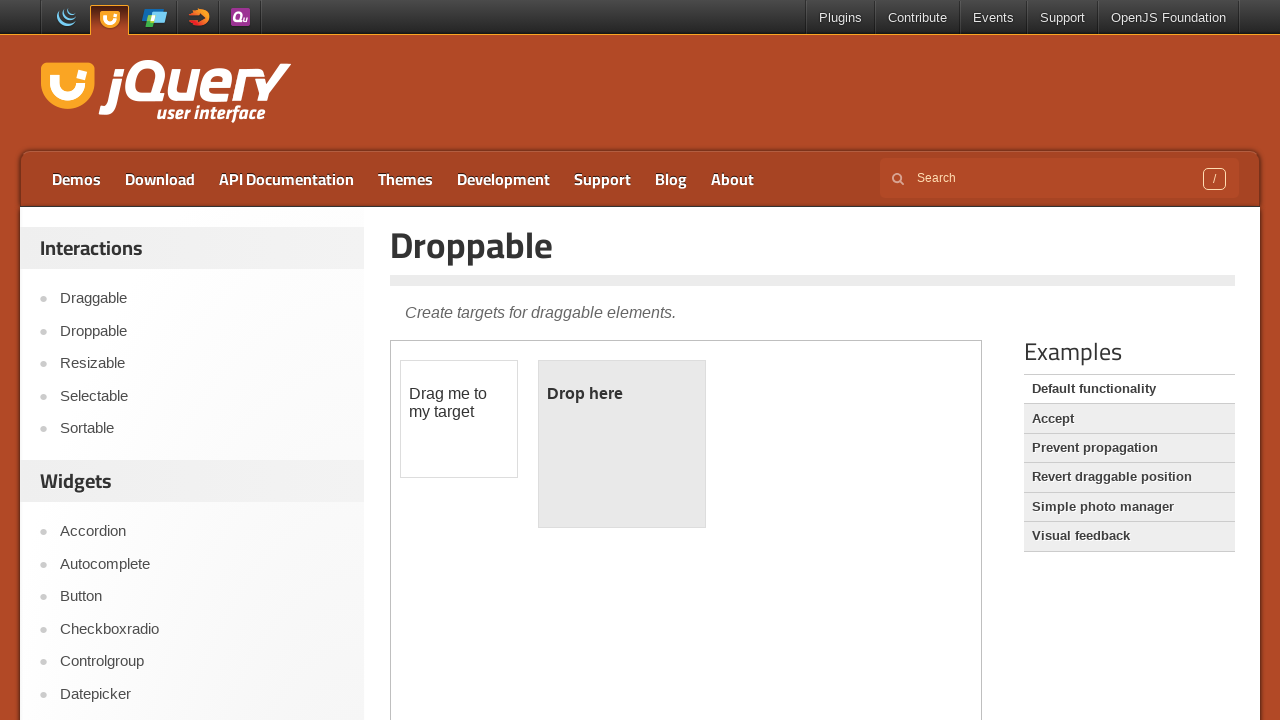

Located the iframe containing draggable elements
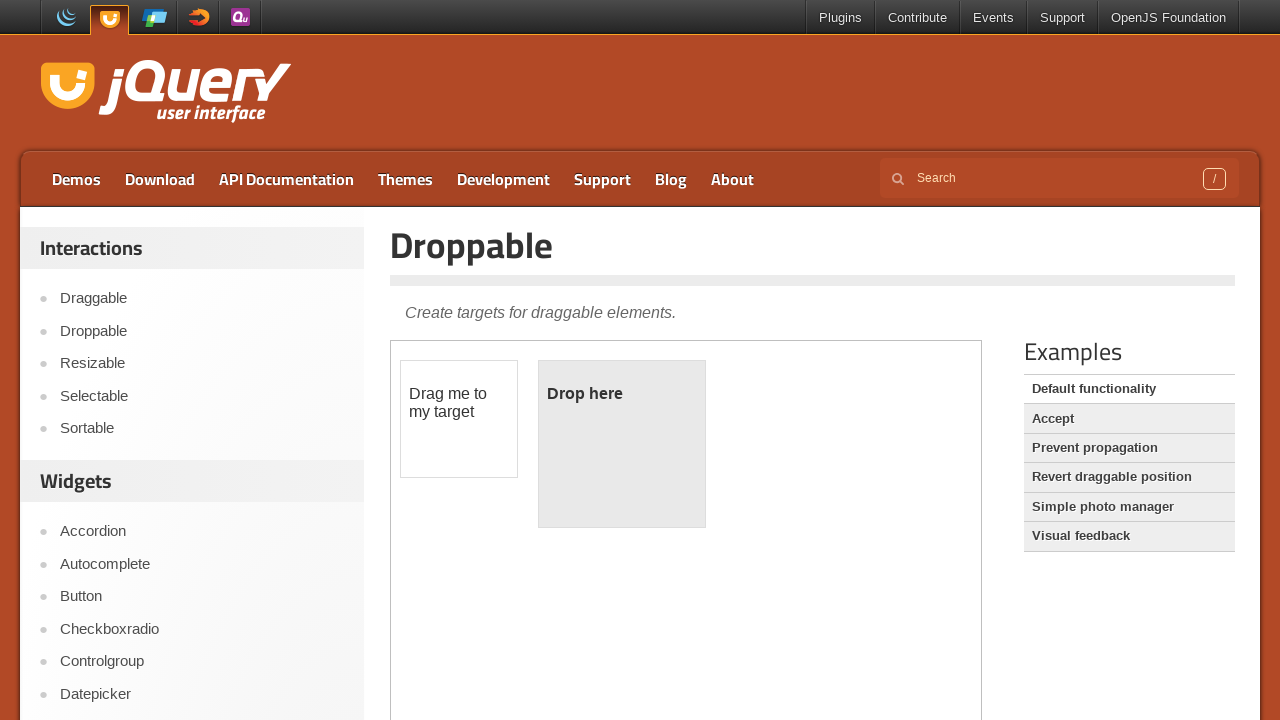

Located the draggable source element (#draggable)
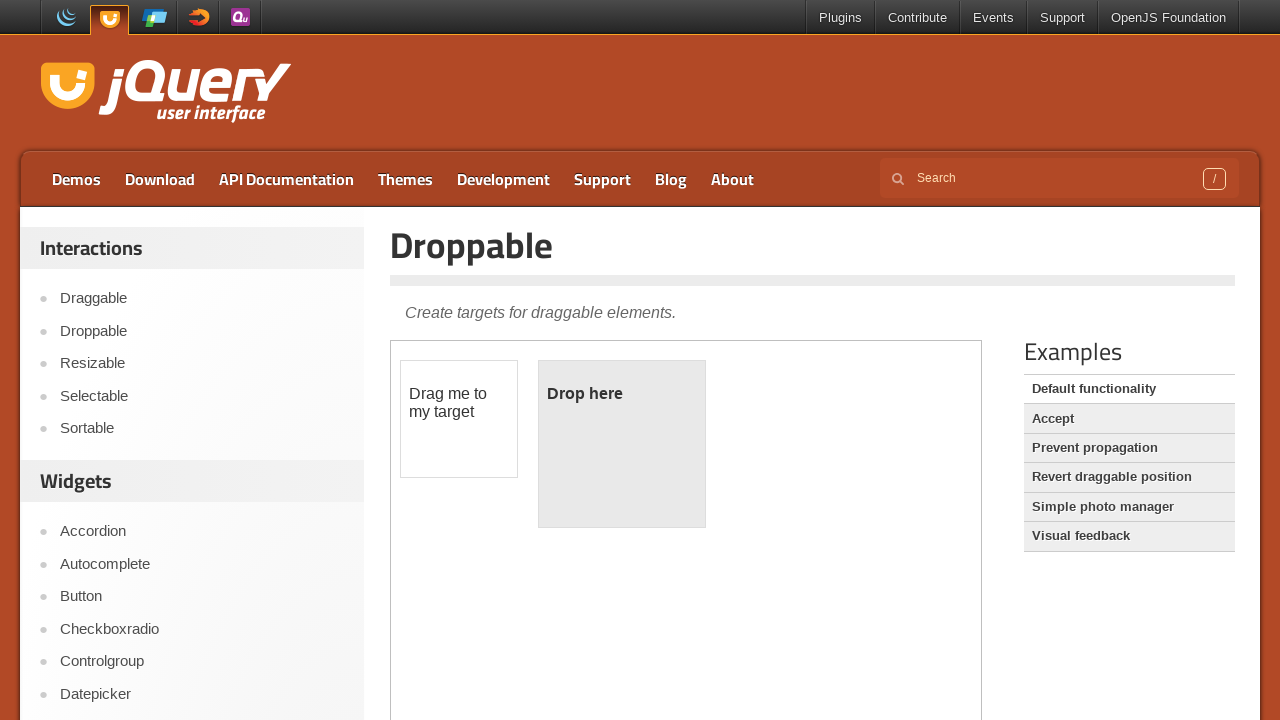

Located the drop target element (#droppable)
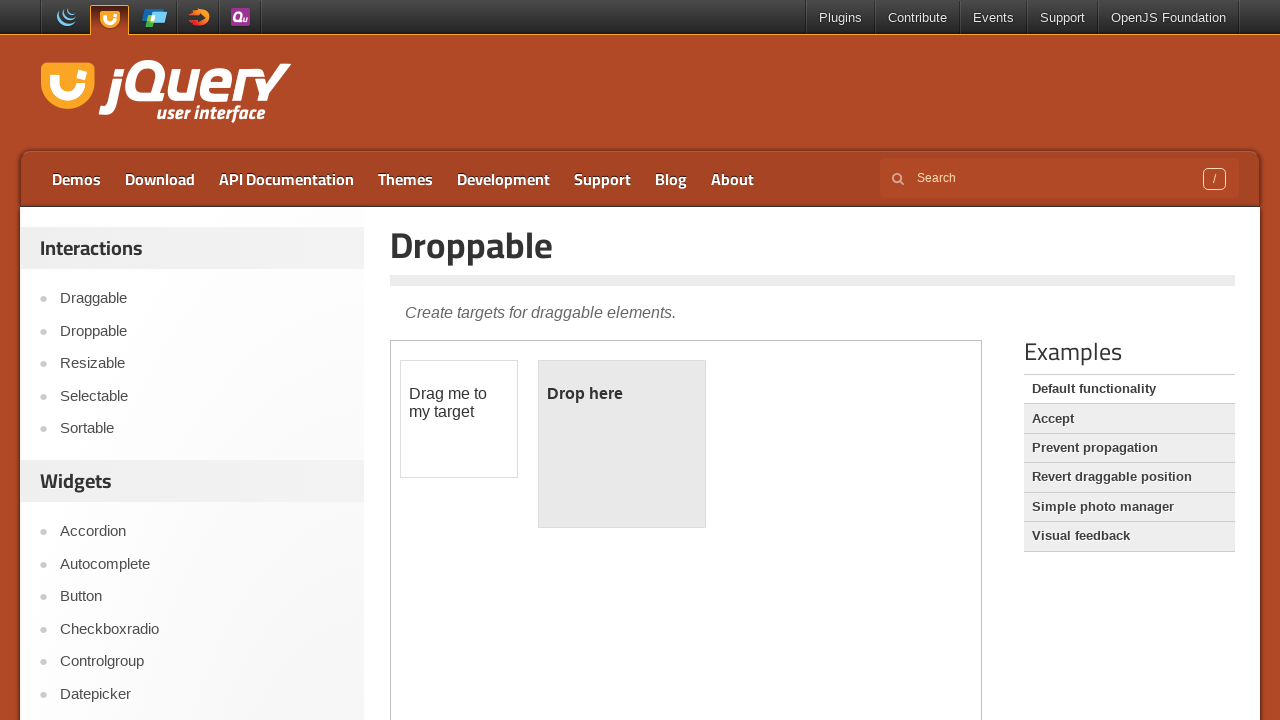

Dragged the source element to the target drop zone at (622, 444)
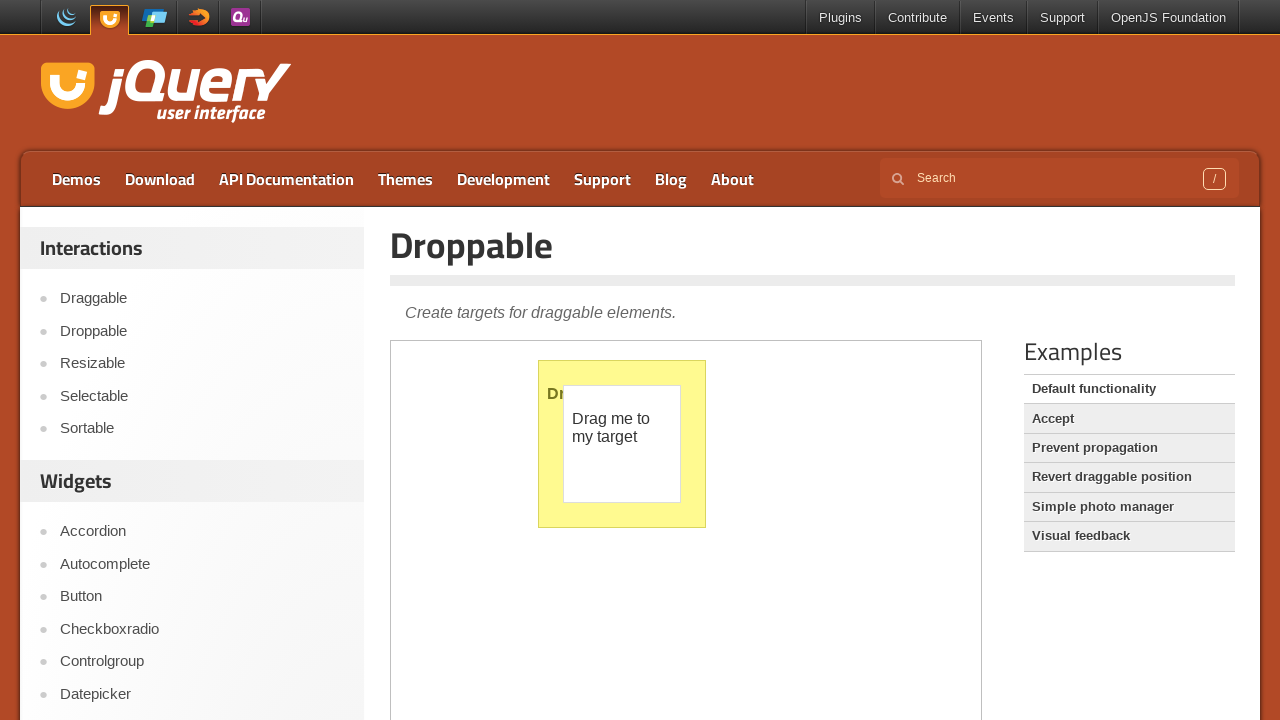

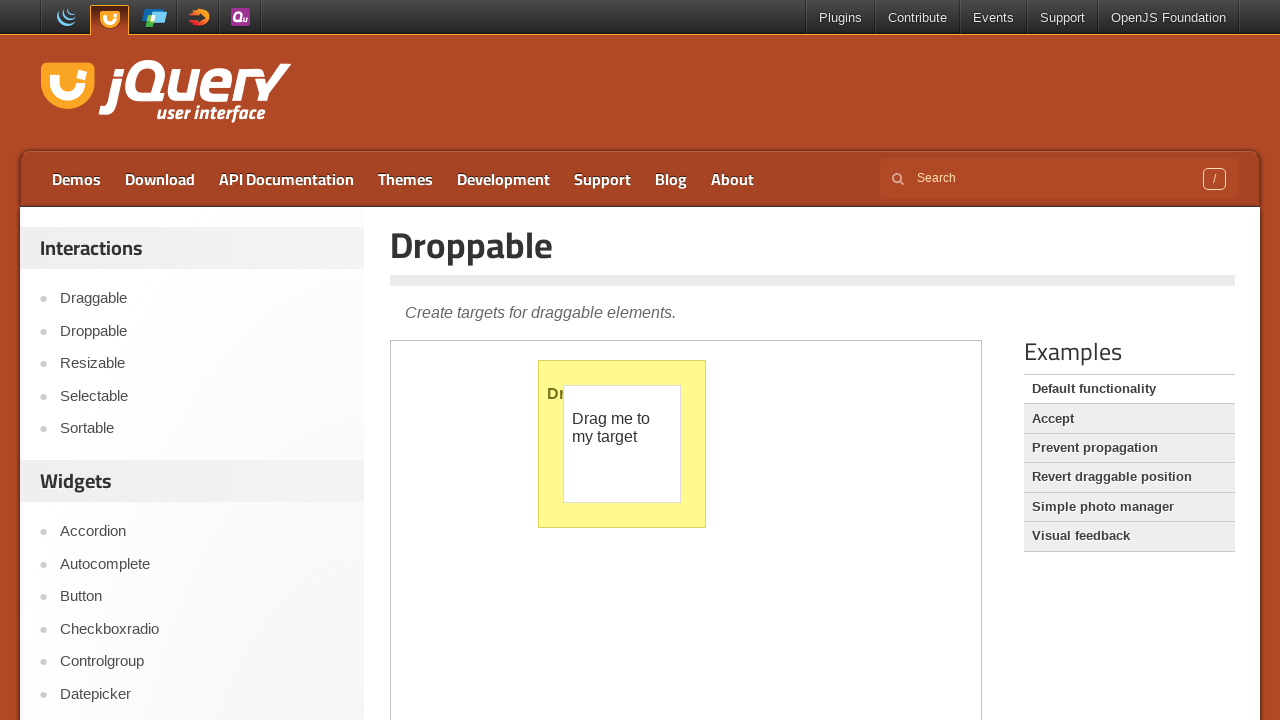